Tests the text input functionality on UI Testing Playground by entering text into an input field and clicking a button to update the button's label with the entered text

Starting URL: http://uitestingplayground.com/textinput

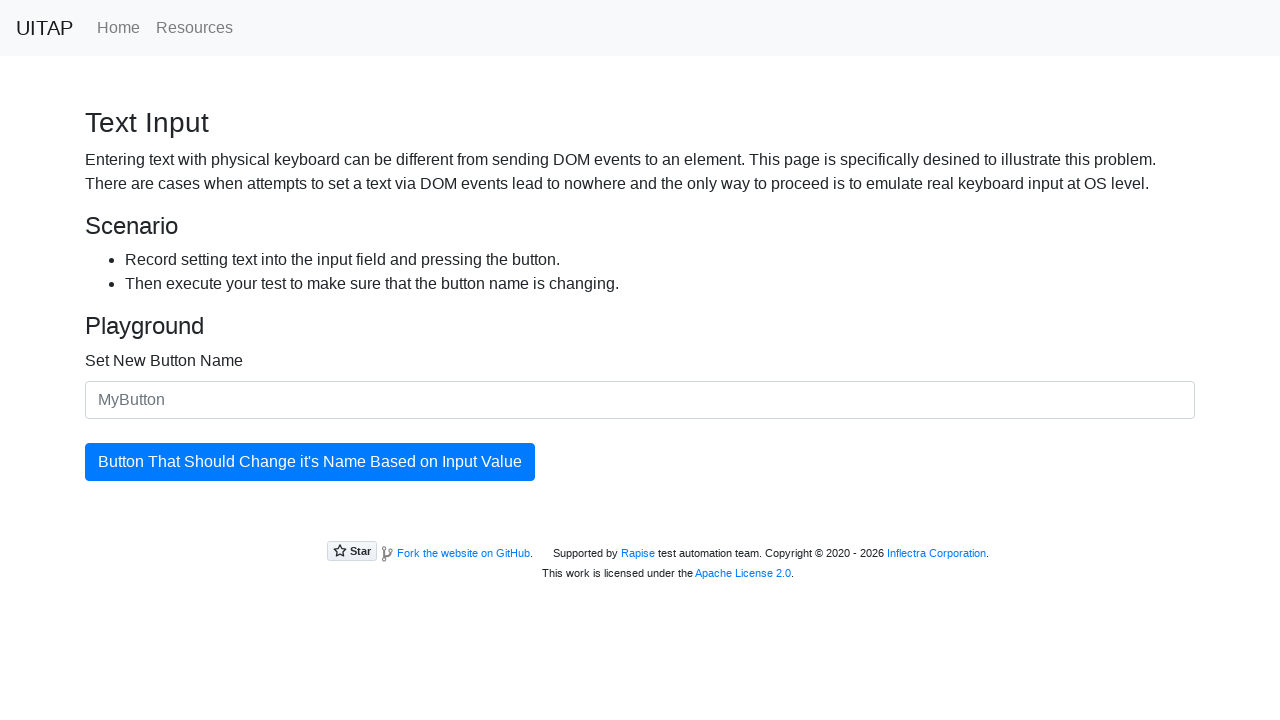

Filled input field with 'SkyPro' on #newButtonName
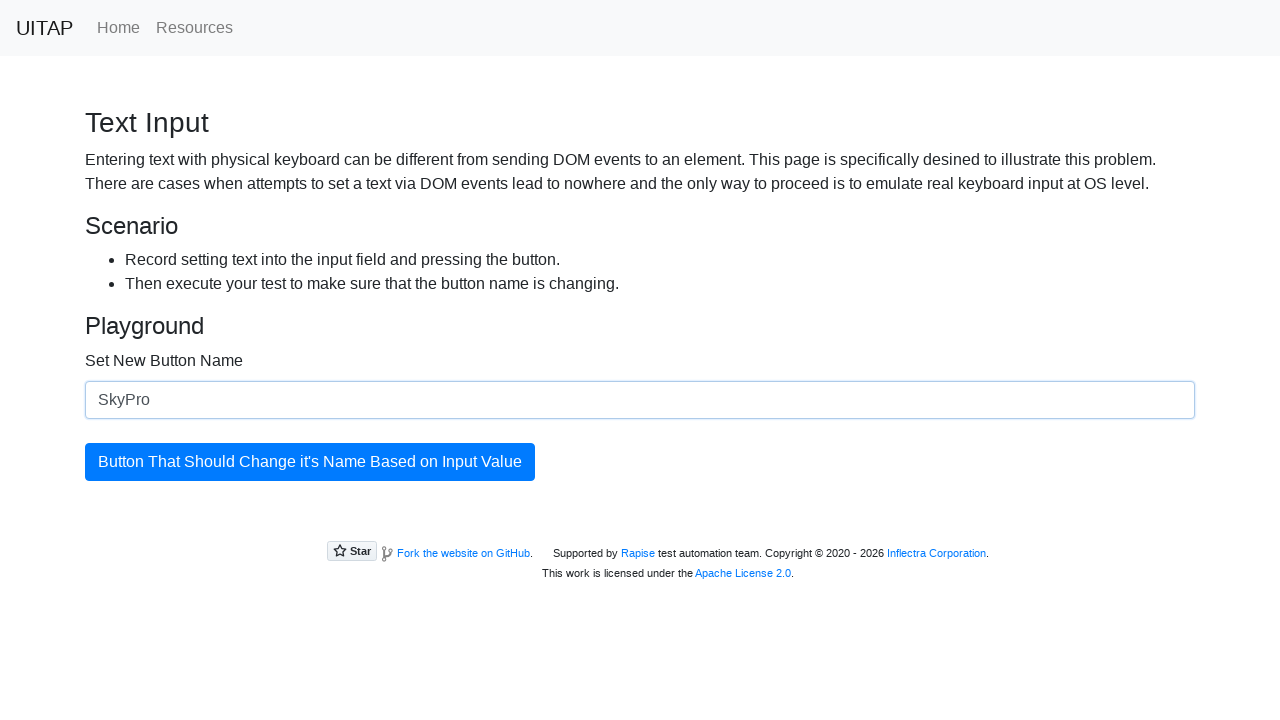

Clicked the update button at (310, 462) on #updatingButton
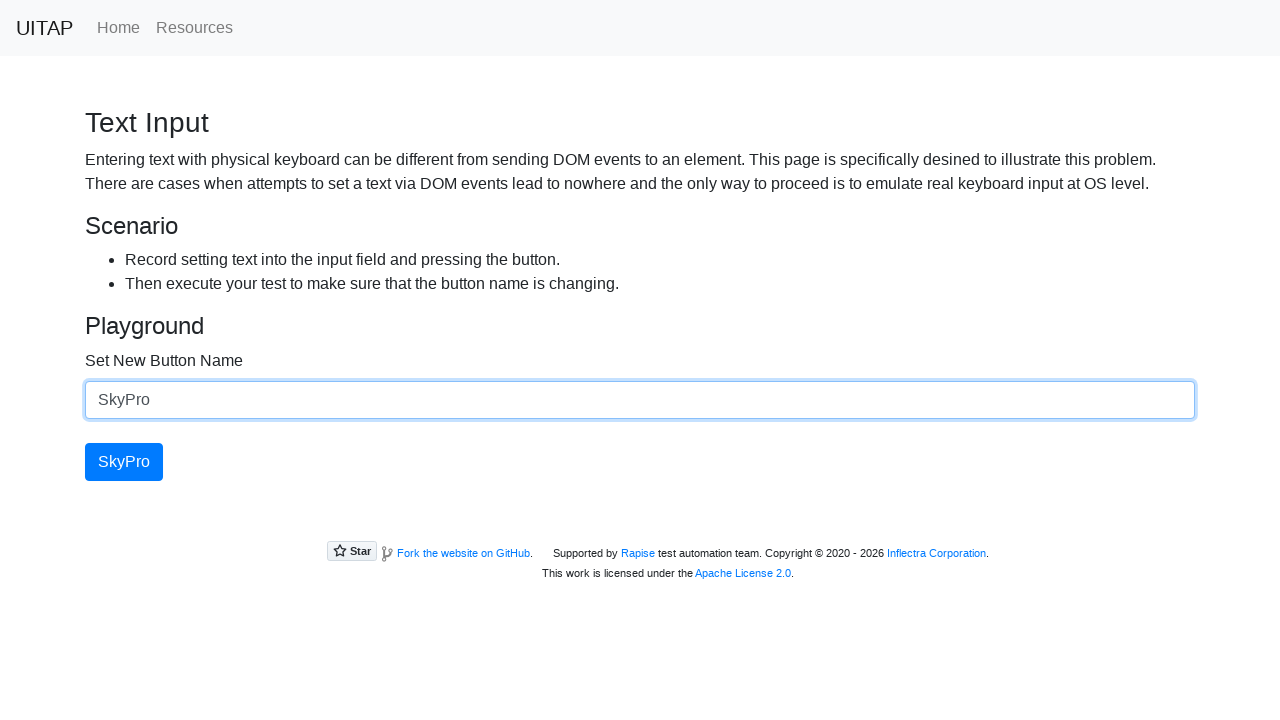

Button text successfully updated to 'SkyPro'
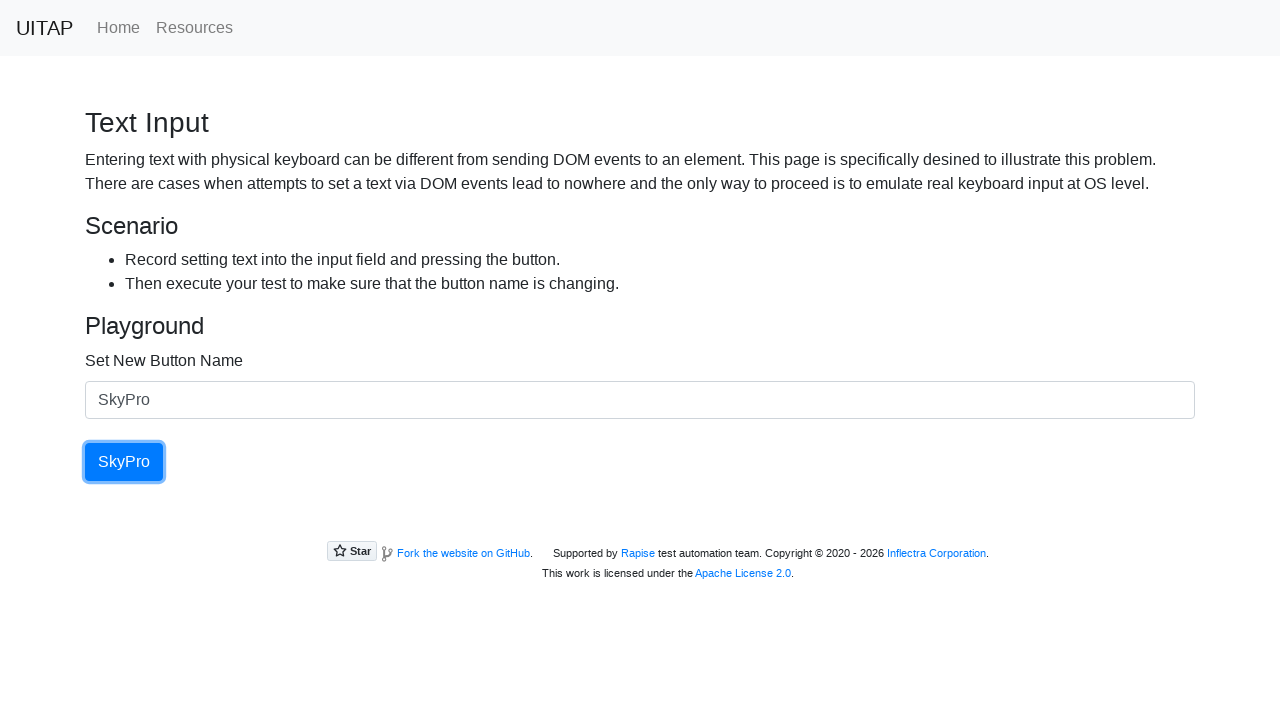

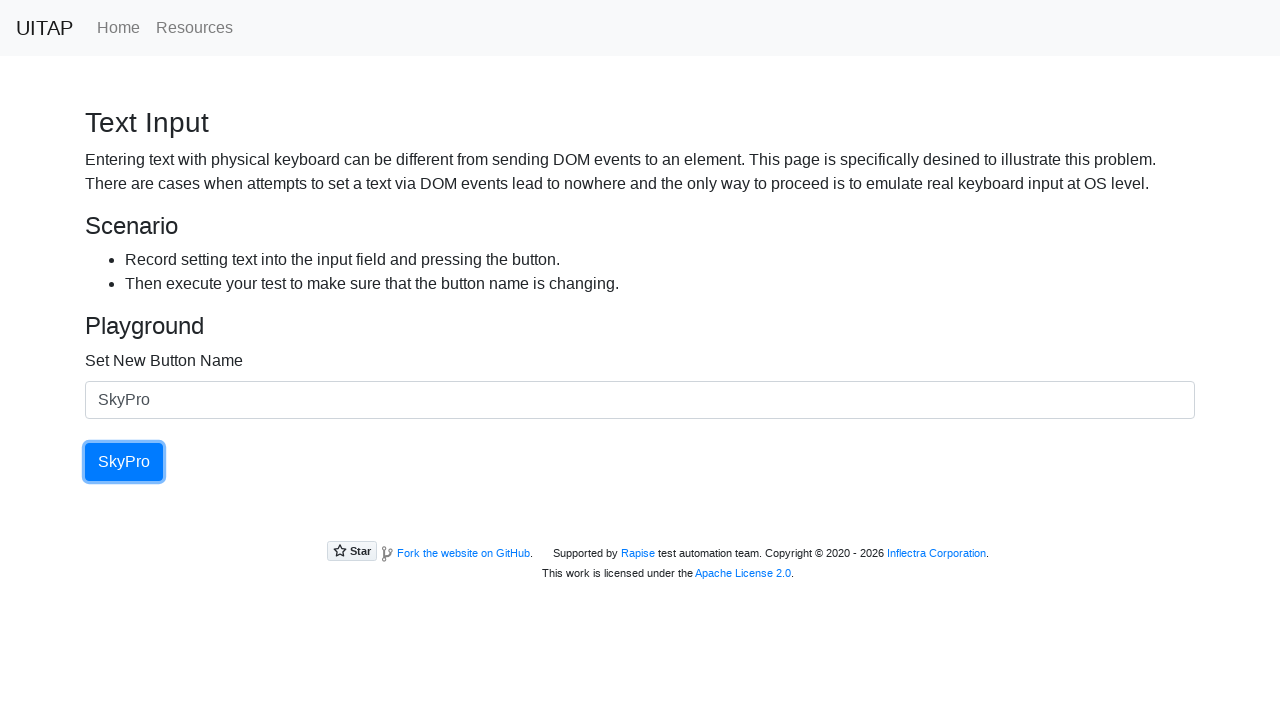